Navigates to the WebdriverIO homepage and verifies the page title matches the expected value

Starting URL: http://webdriver.io

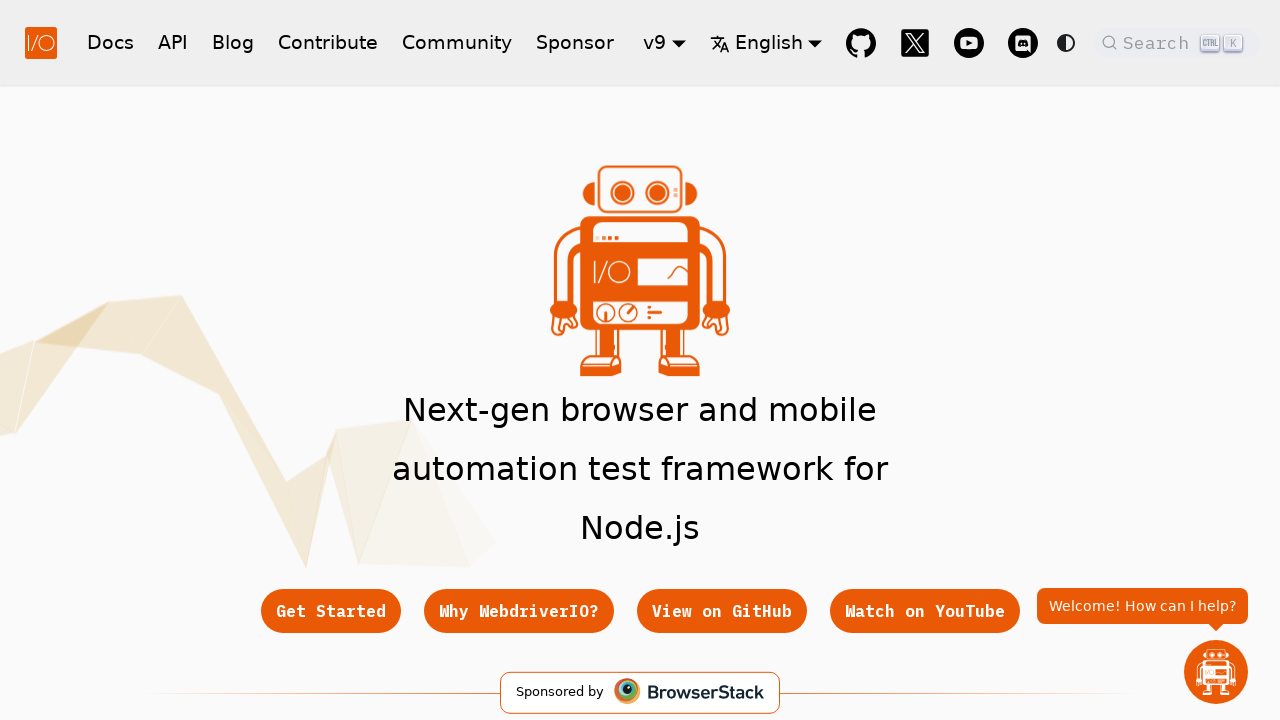

Waited for page to reach domcontentloaded state
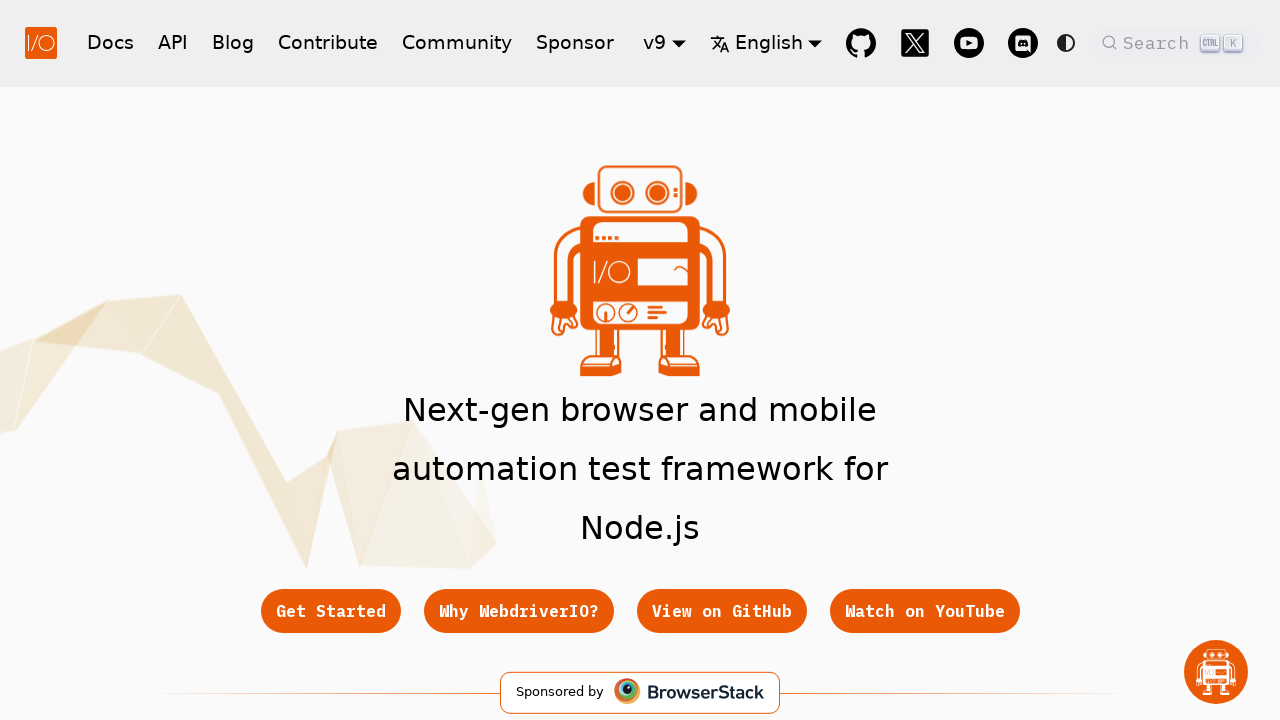

Retrieved page title: WebdriverIO · Next-gen browser and mobile automation test framework for Node.js | WebdriverIO
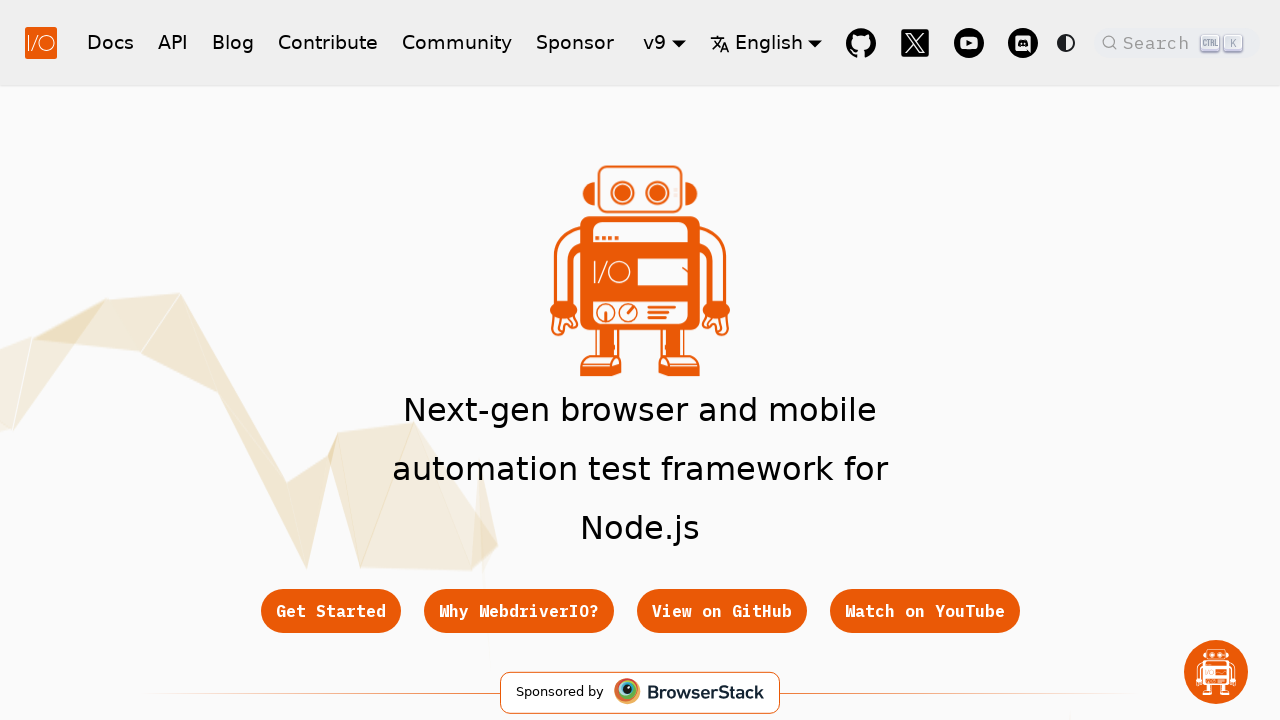

Verified page title contains 'WebdriverIO'
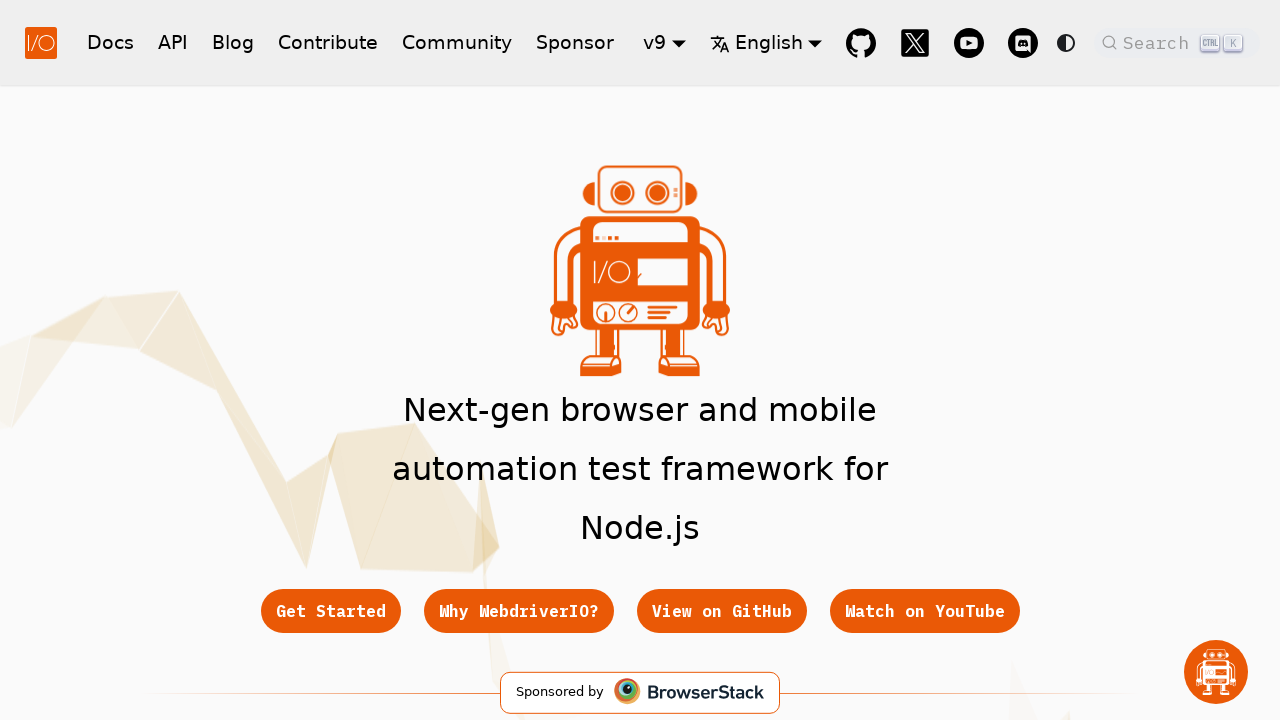

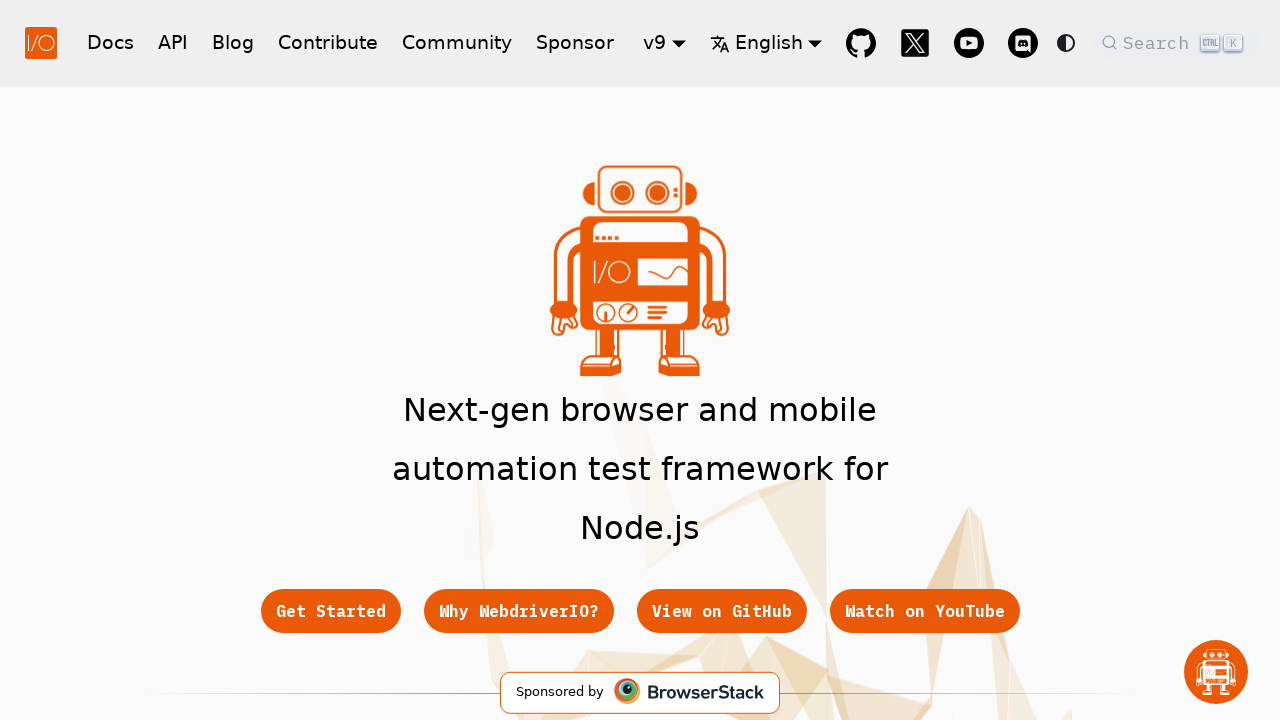